Tests the Buggy Rating website by verifying the Overall Rating heading is present, clicking on an image, and then clicking on the Buggy Rating link to navigate through the site.

Starting URL: https://buggy.justtestit.org/

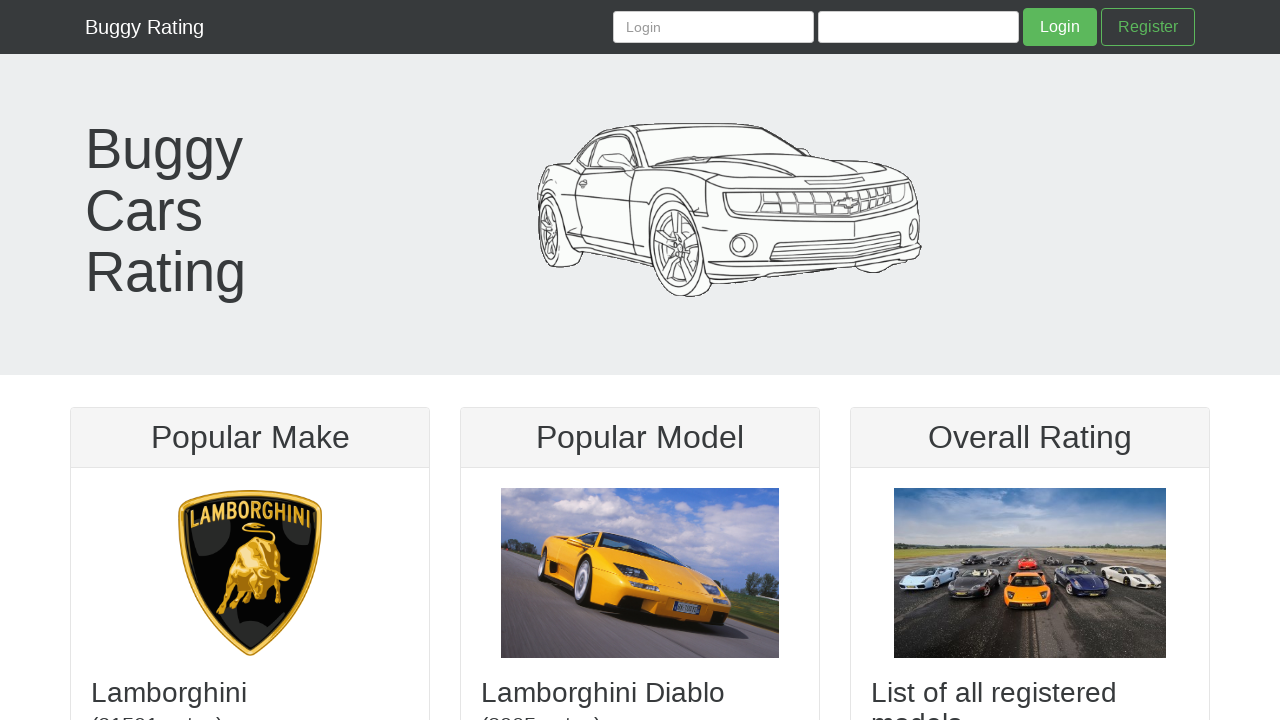

Waited for and verified Overall Rating heading is present
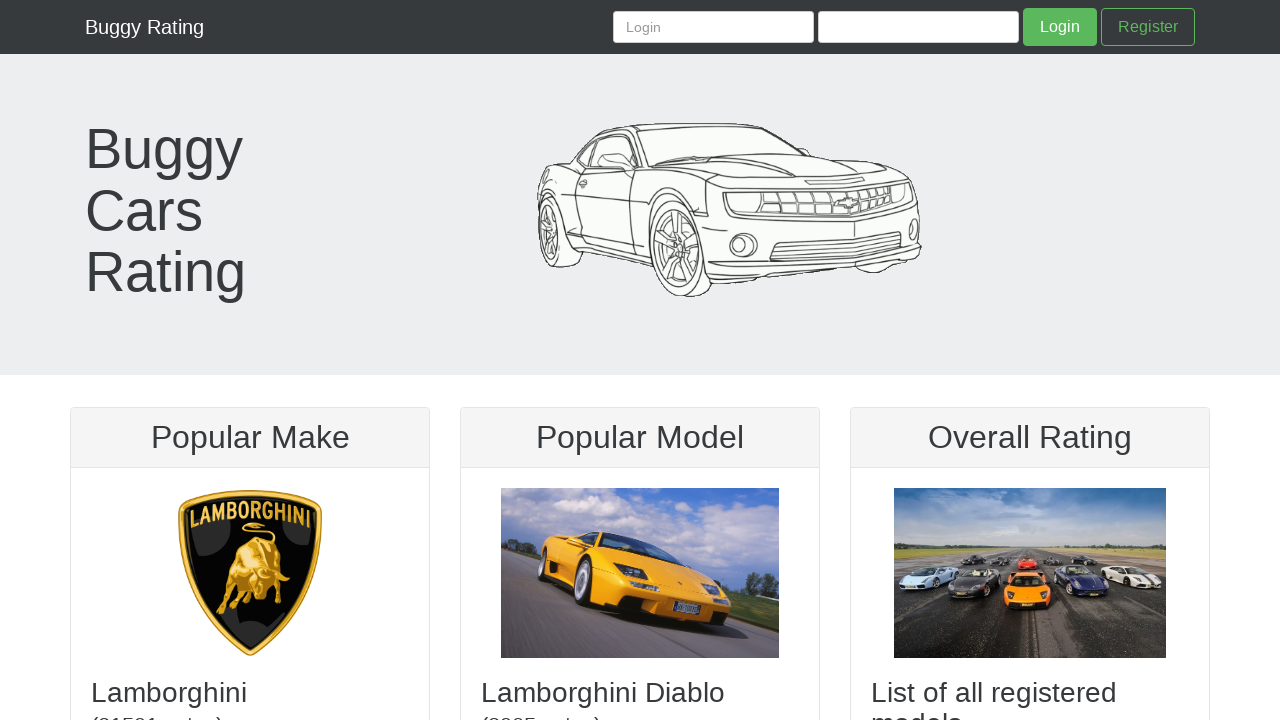

Clicked on the car/model image in Overall Rating section at (250, 573) on img.img-fluid.center-block
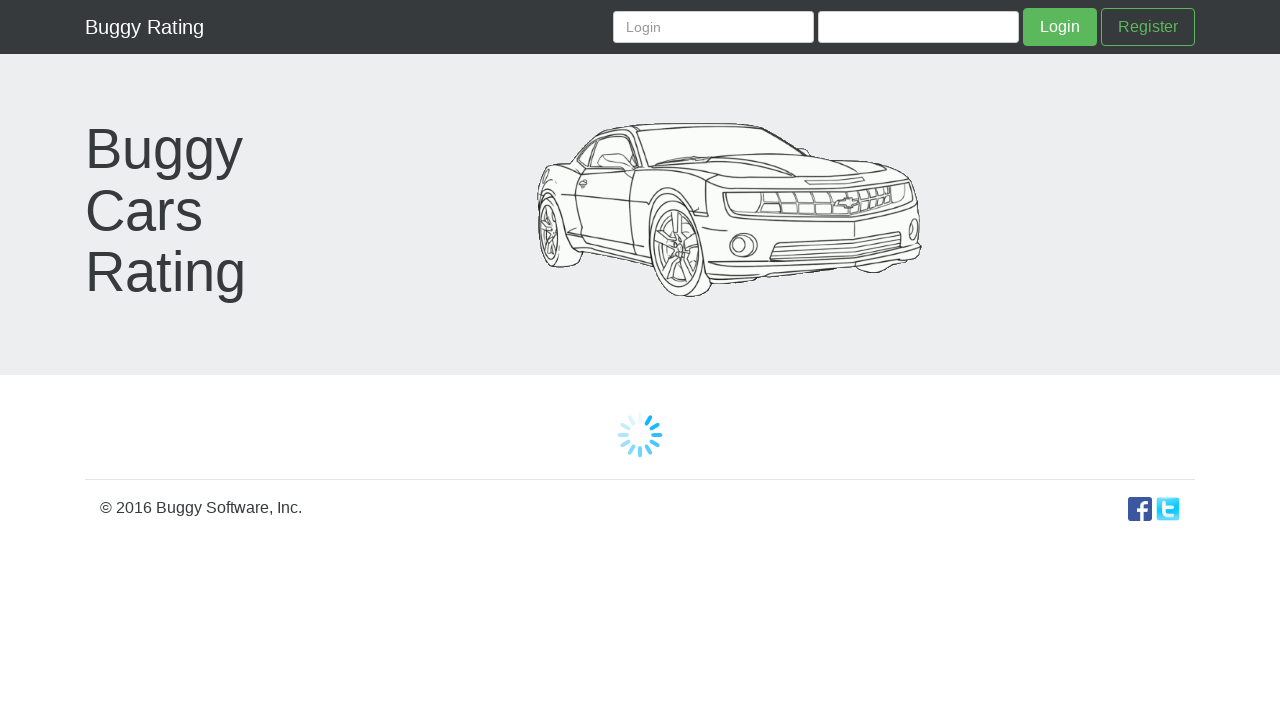

Waited for page to load after image click
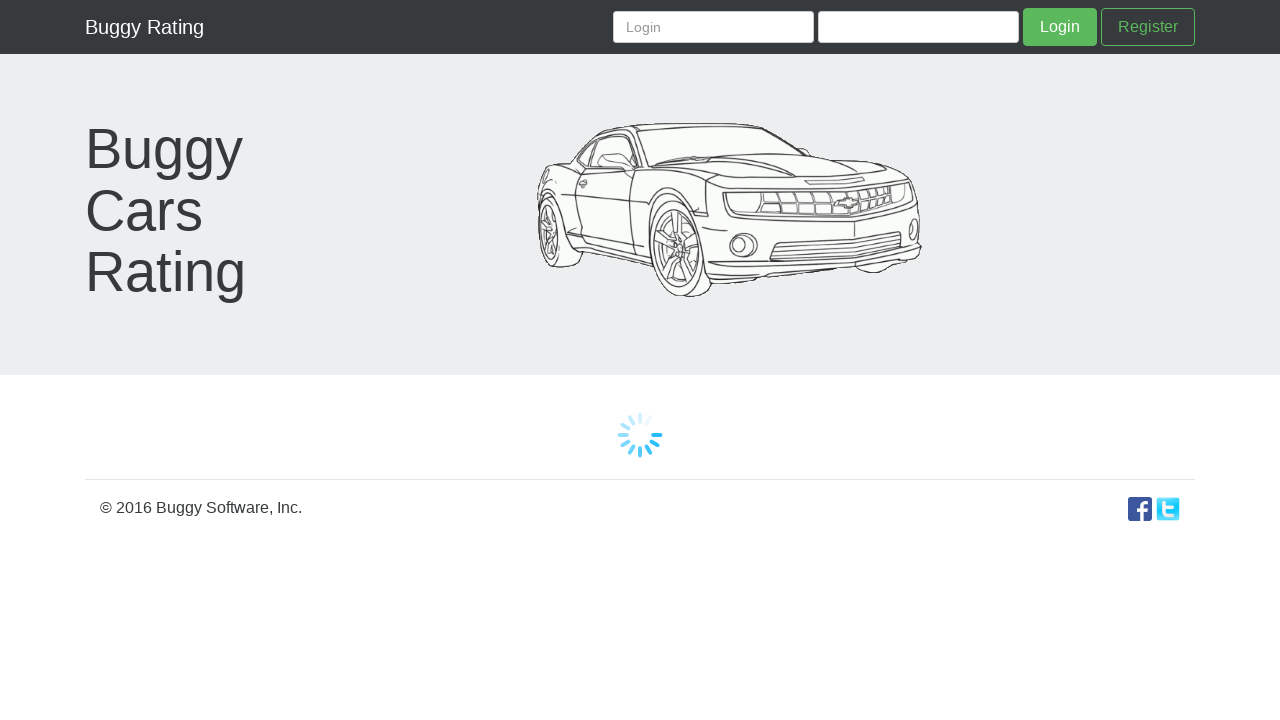

Clicked on the Buggy Rating link to navigate through the site at (144, 27) on a:has-text('Buggy Rating')
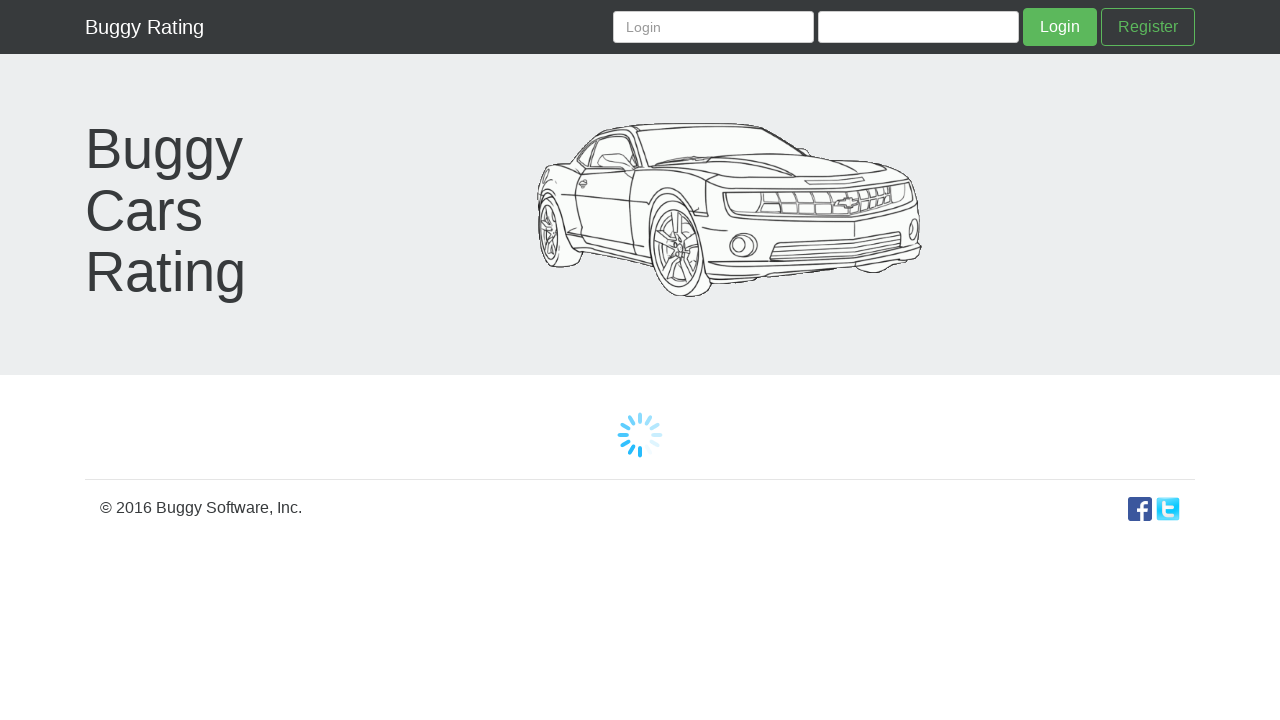

Waited for final page to load after Buggy Rating link click
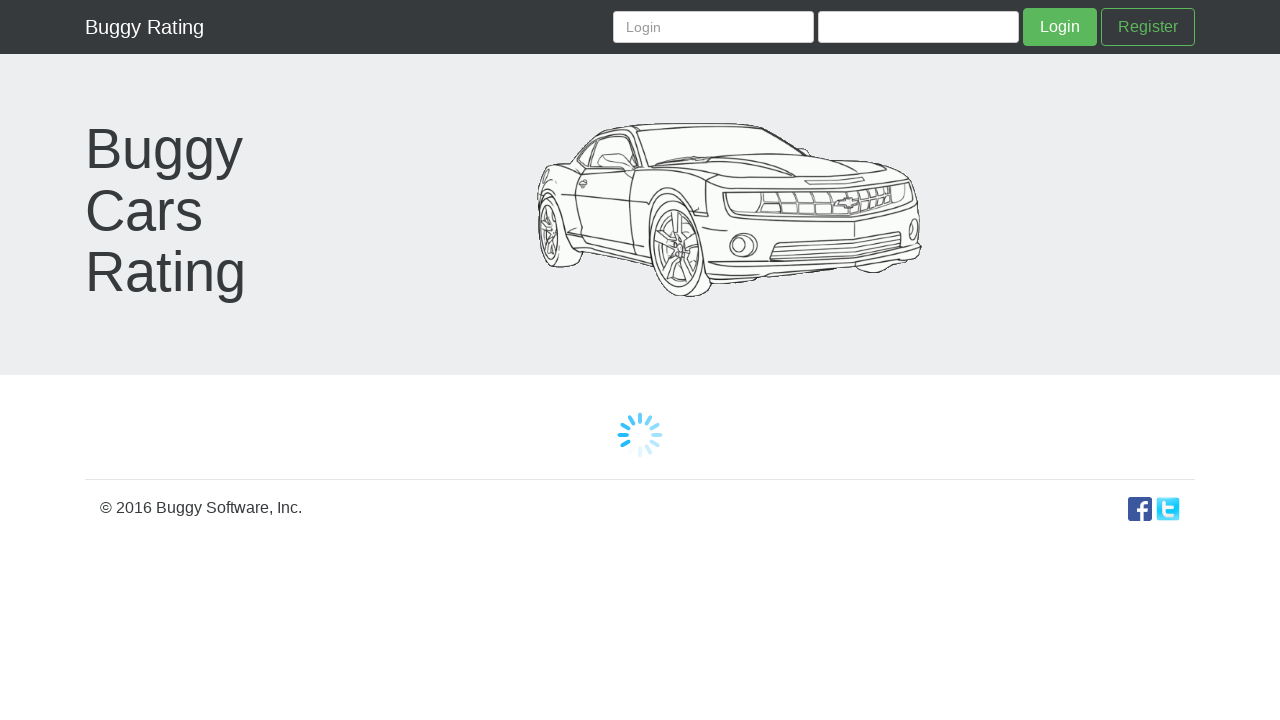

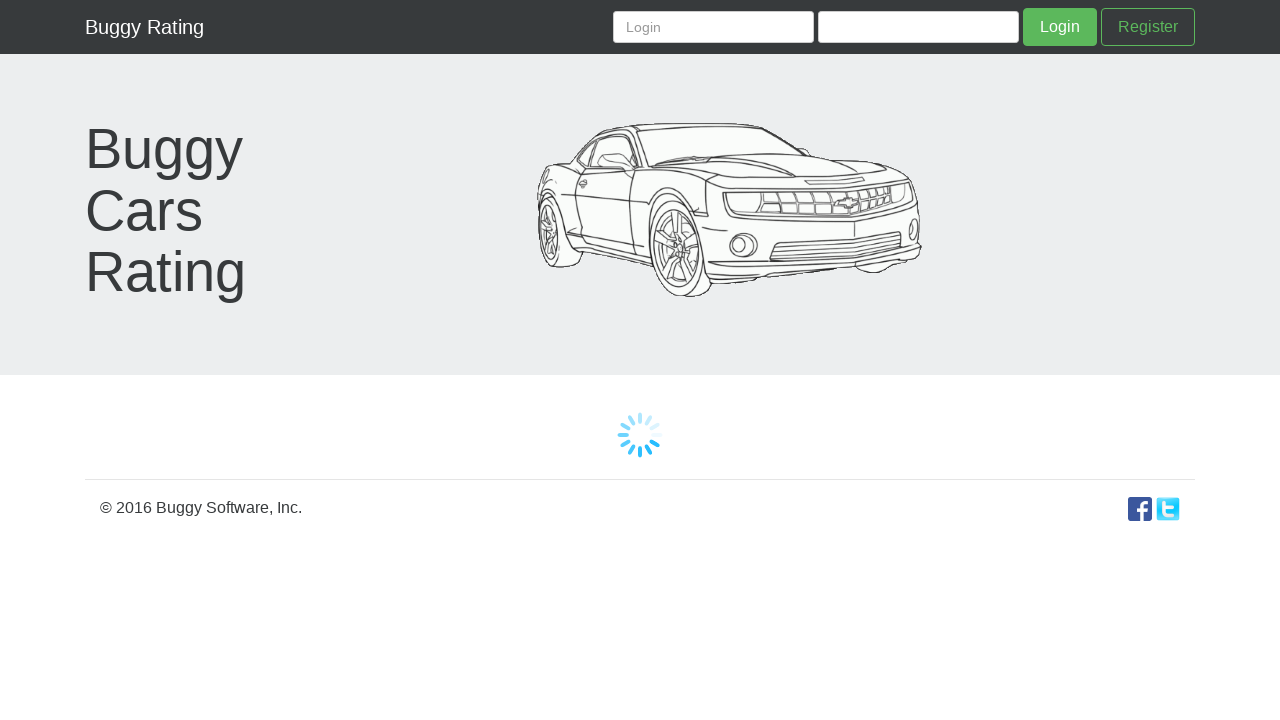